Tests dropdown selection functionality on a flight booking practice page by selecting a departure city (Chennai/MAA) and destination city (Kolkata/CCU) from dynamic dropdowns.

Starting URL: https://rahulshettyacademy.com/dropdownsPractise/

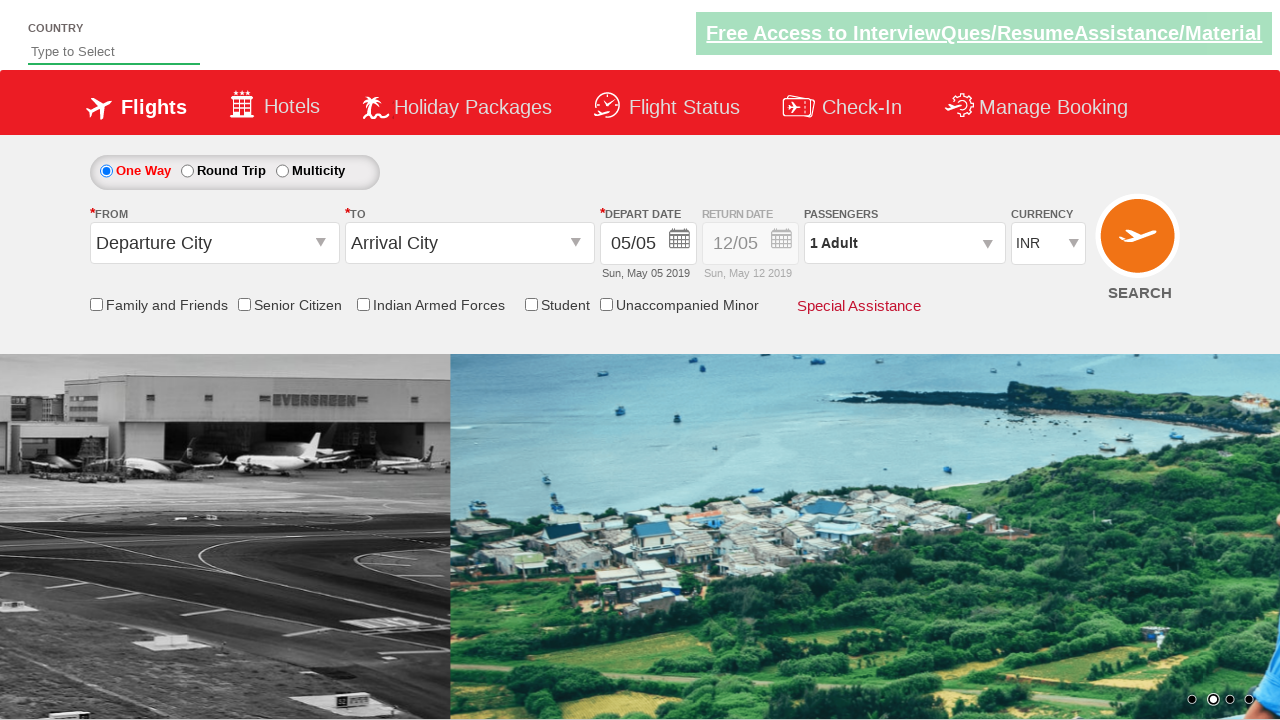

Clicked on departure/origin dropdown to open it at (214, 243) on #ctl00_mainContent_ddl_originStation1_CTXT
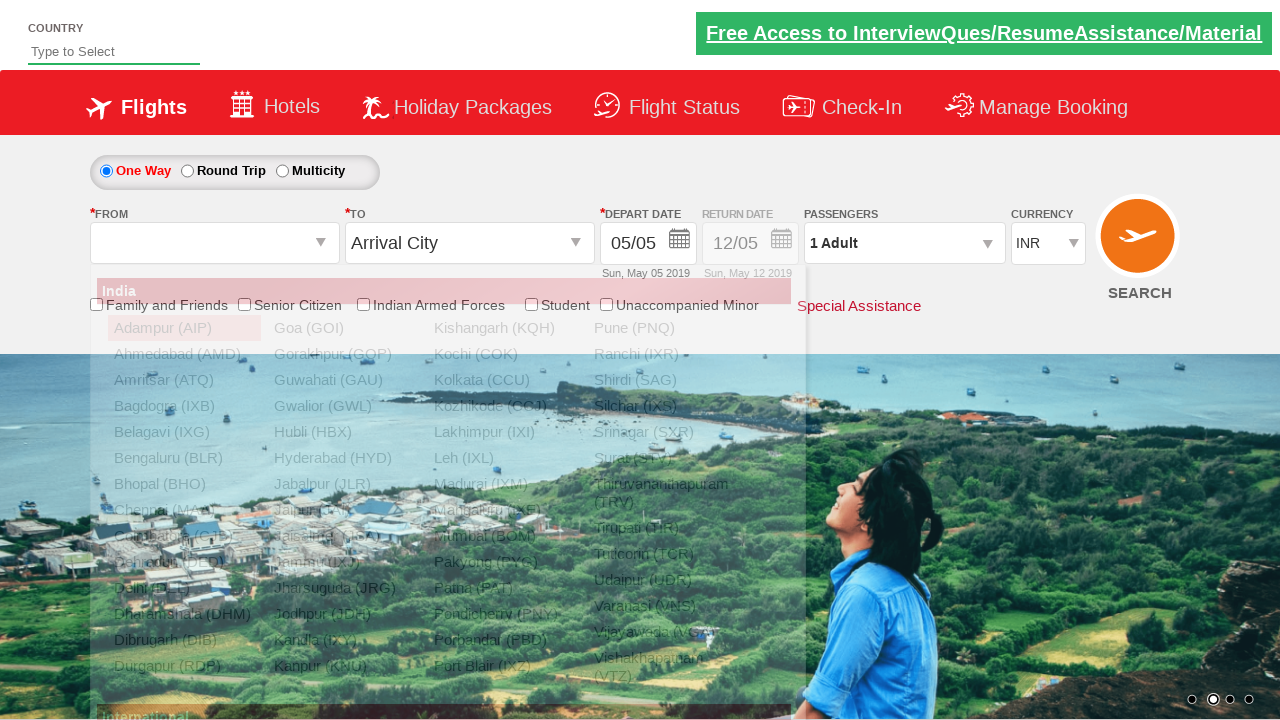

Selected Chennai (MAA) as the departure city at (184, 510) on xpath=//a[@value='MAA']
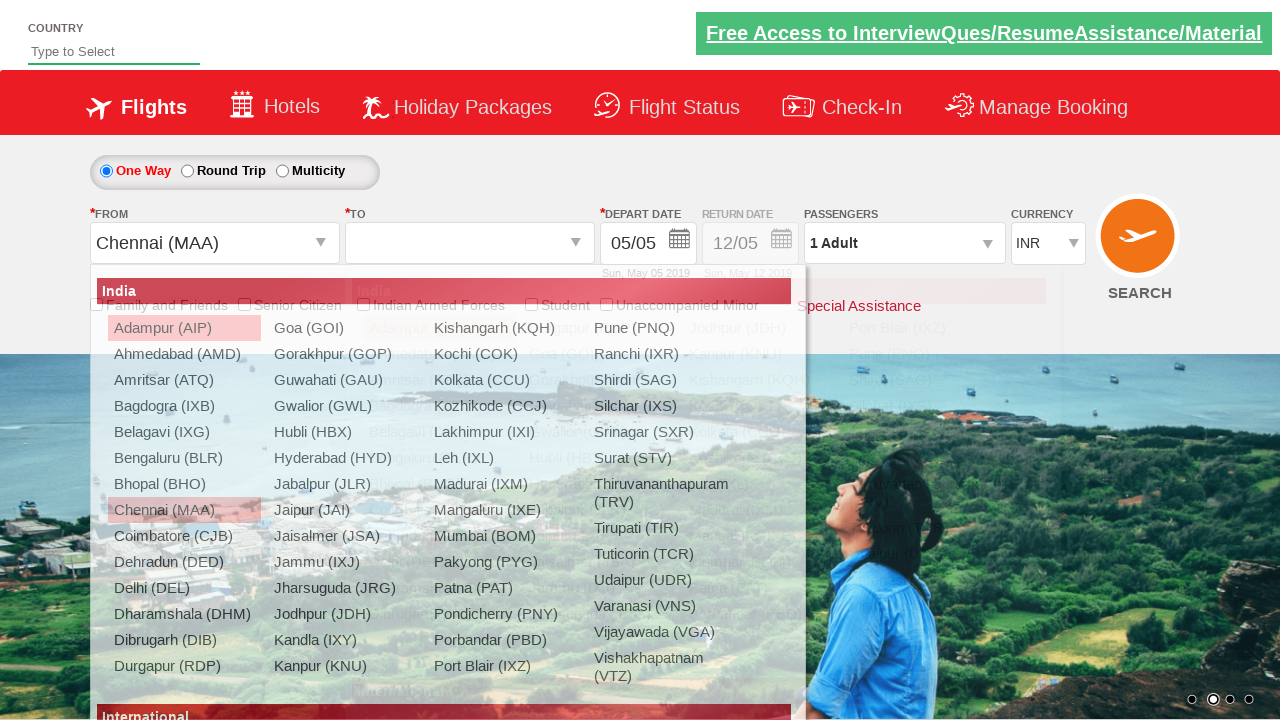

Waited 2000ms for destination dropdown to be ready
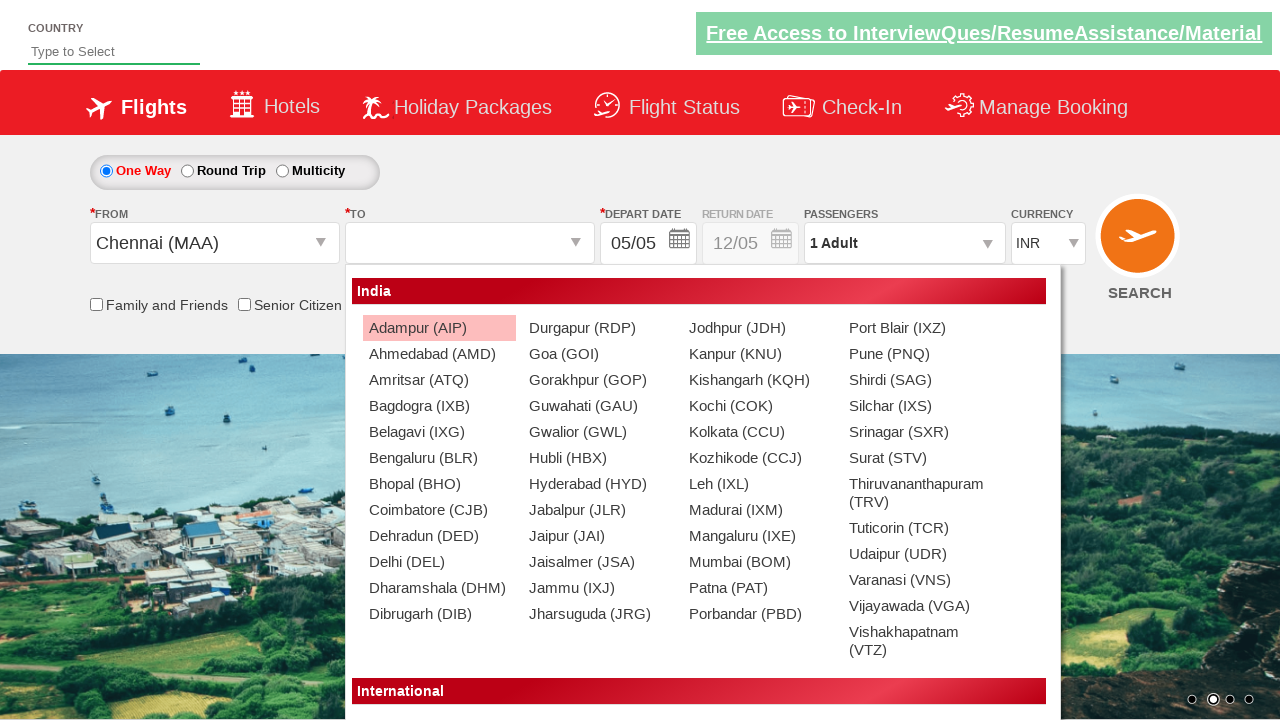

Selected Kolkata (CCU) as the destination city at (759, 432) on xpath=//div[@id='glsctl00_mainContent_ddl_destinationStation1_CTNR']//a[contains
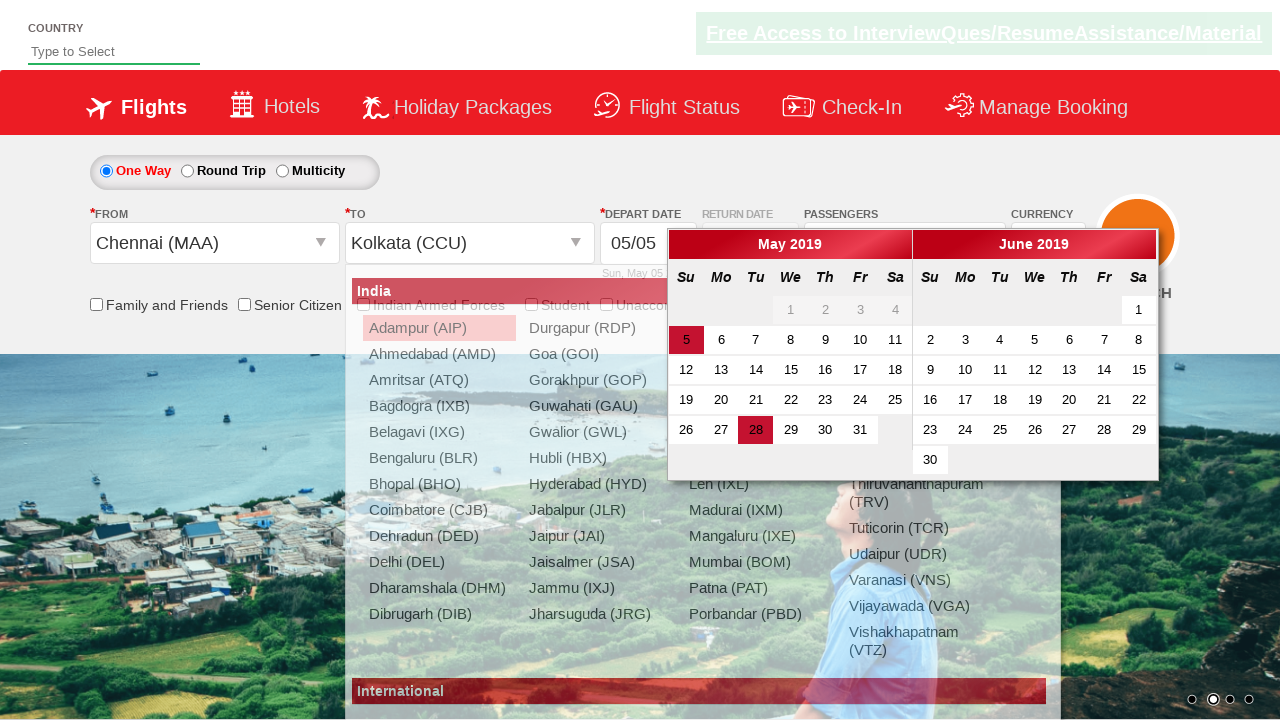

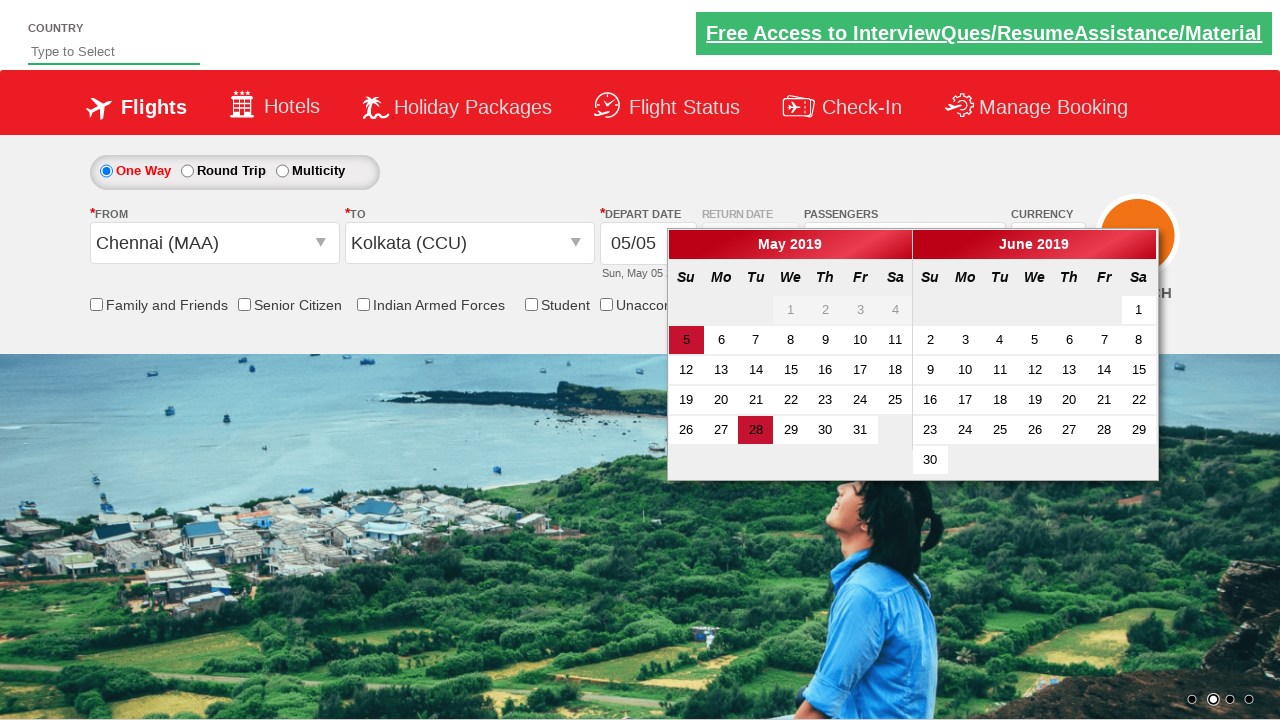